Validates that the LinkedIn link points to the correct URL

Starting URL: https://jaredwebber.dev

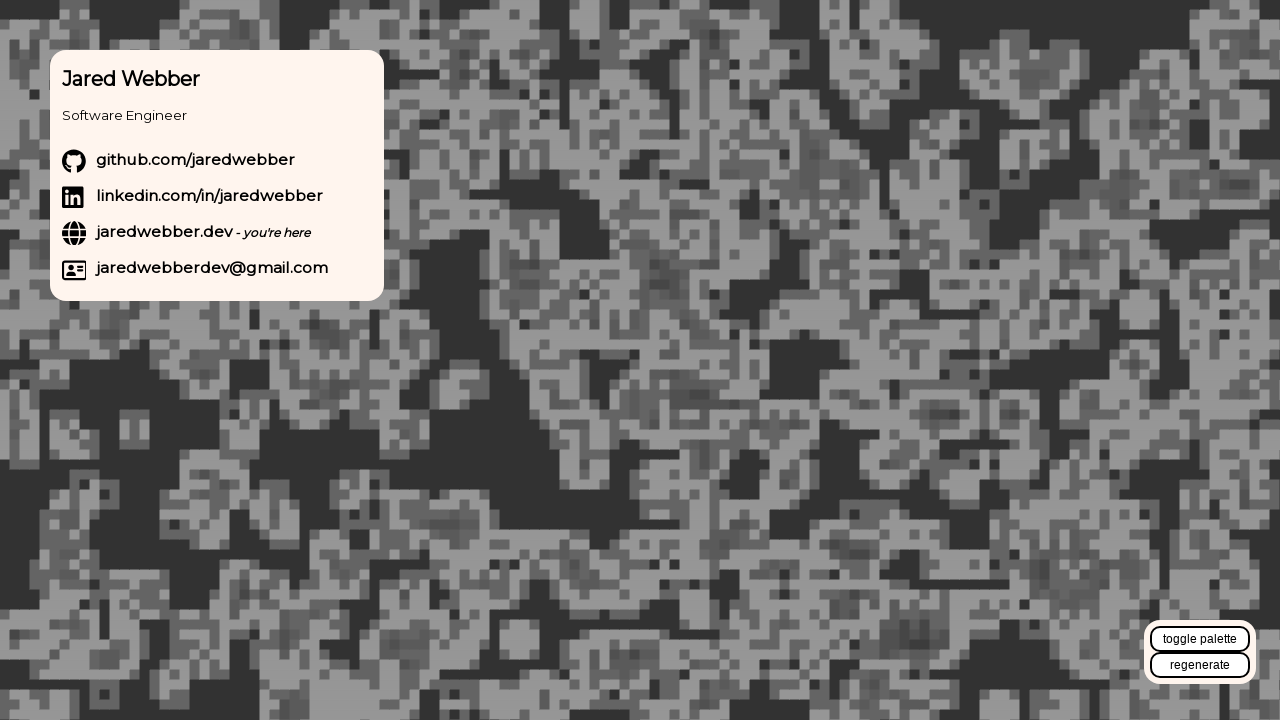

Located LinkedIn link element by role and name
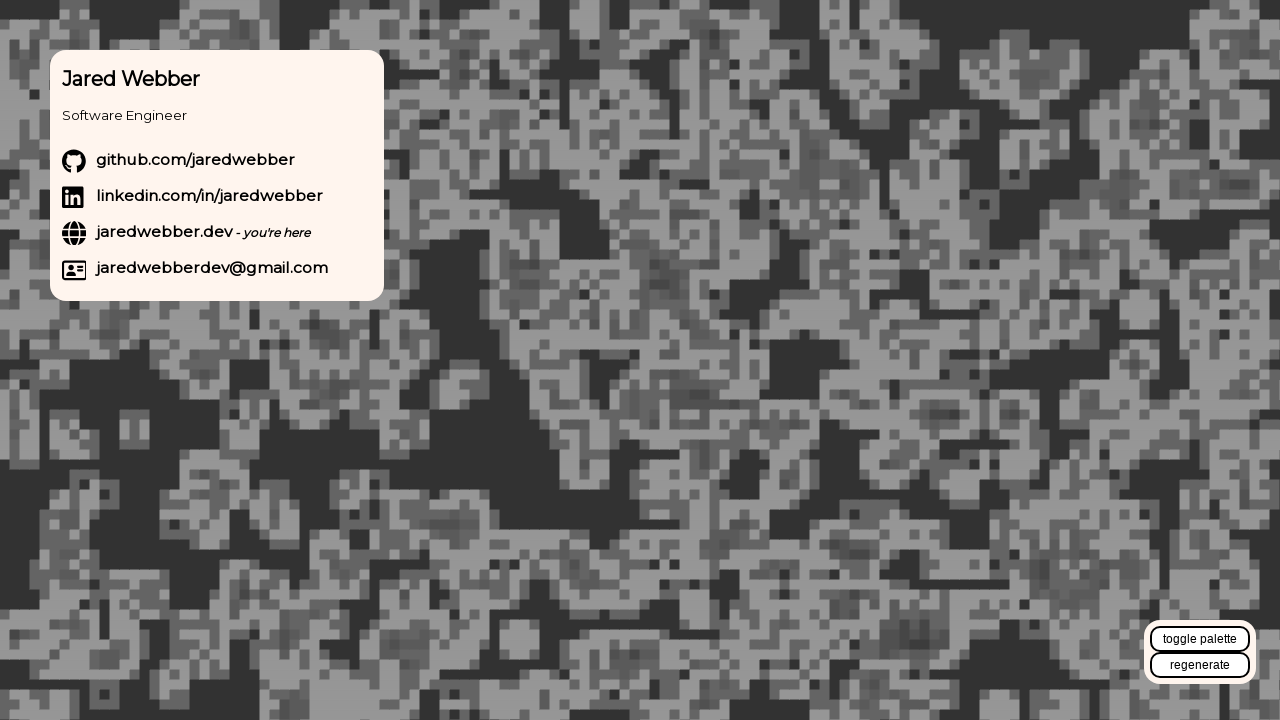

Verified LinkedIn link href points to https://www.linkedin.com/in/jaredwebber/
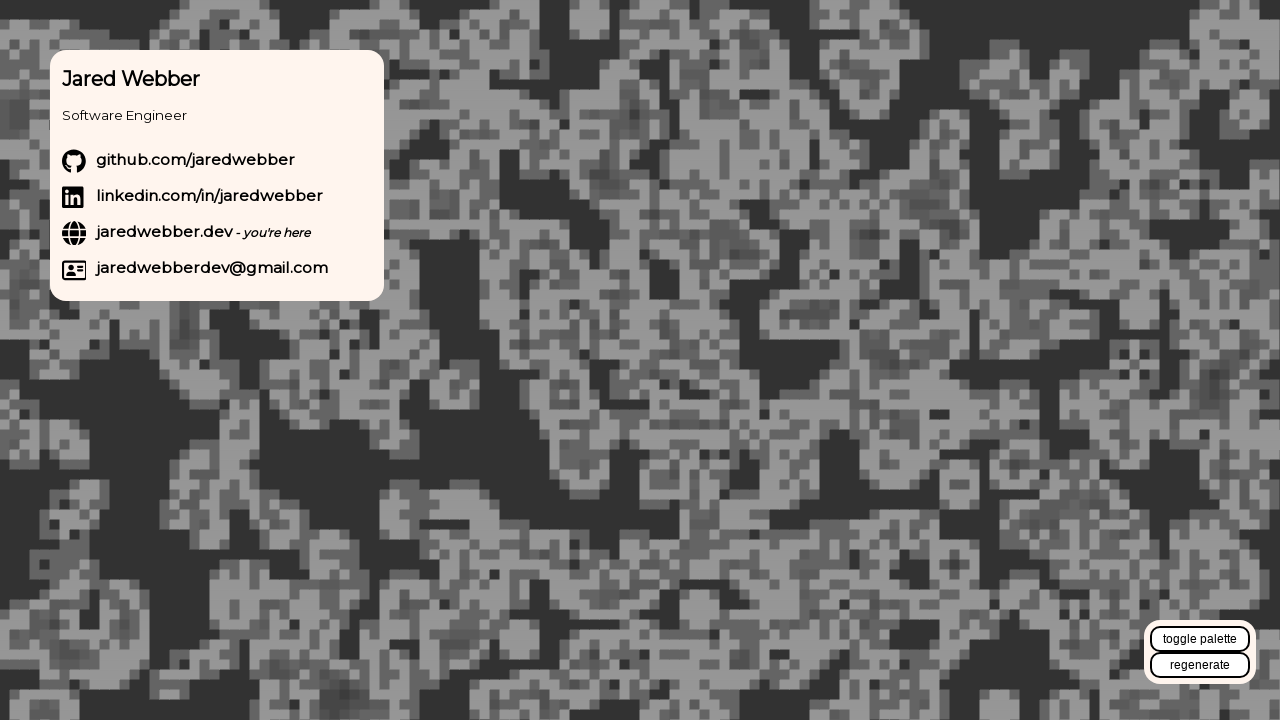

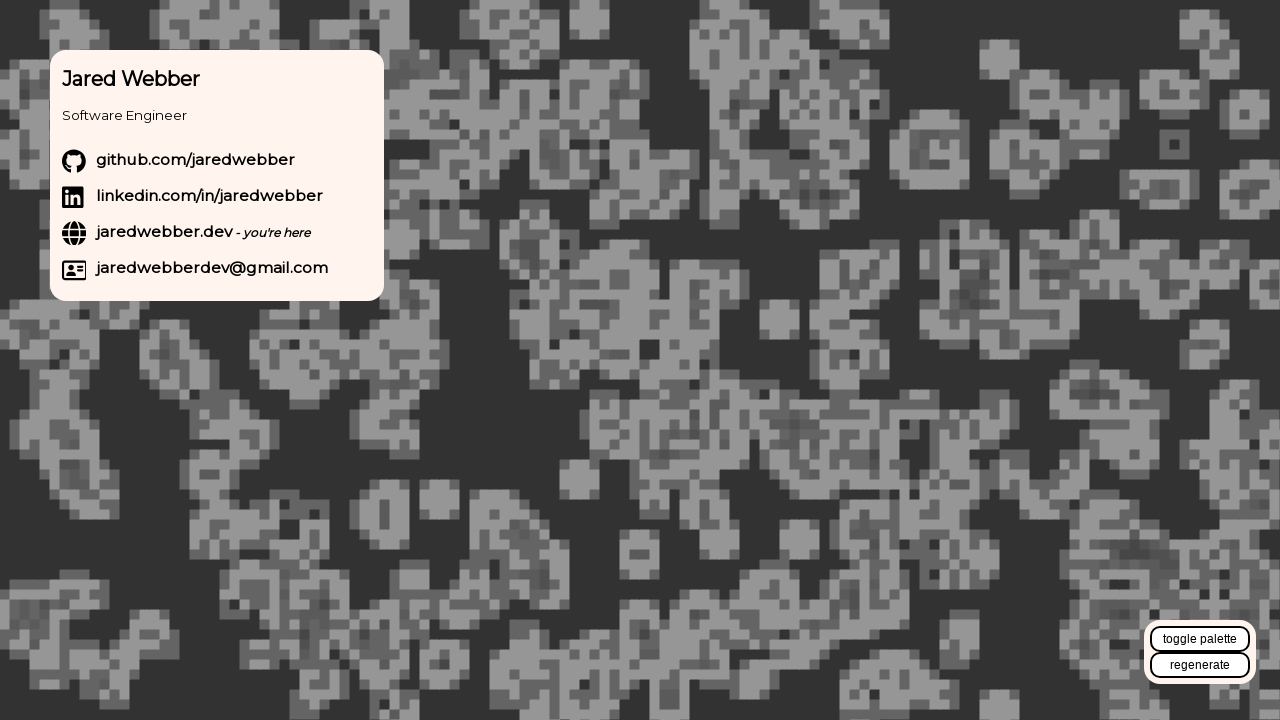